Tests the Taiwan Central Weather Administration daily precipitation page by selecting a year and weather station from dropdown menus and verifying the data table loads correctly.

Starting URL: https://www.cwa.gov.tw/V8/C/D/DailyPrecipitation.html

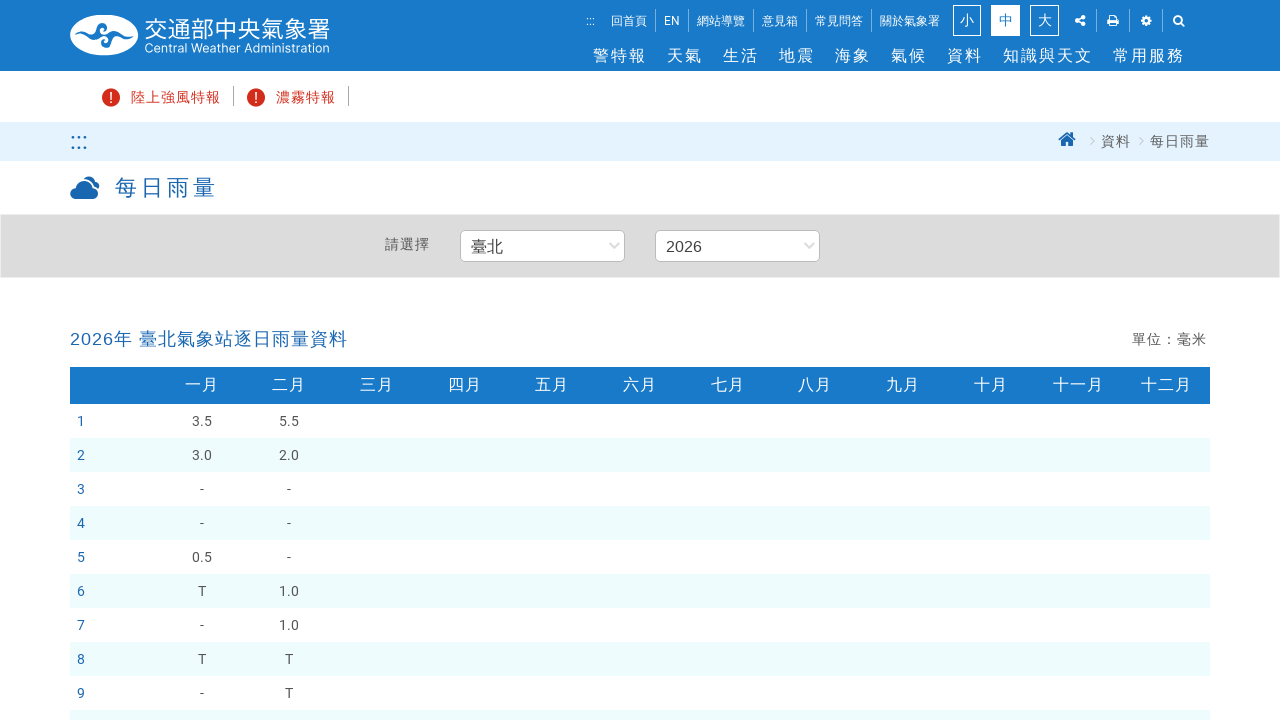

Selected year 2023 from Year dropdown on select[name='Year']
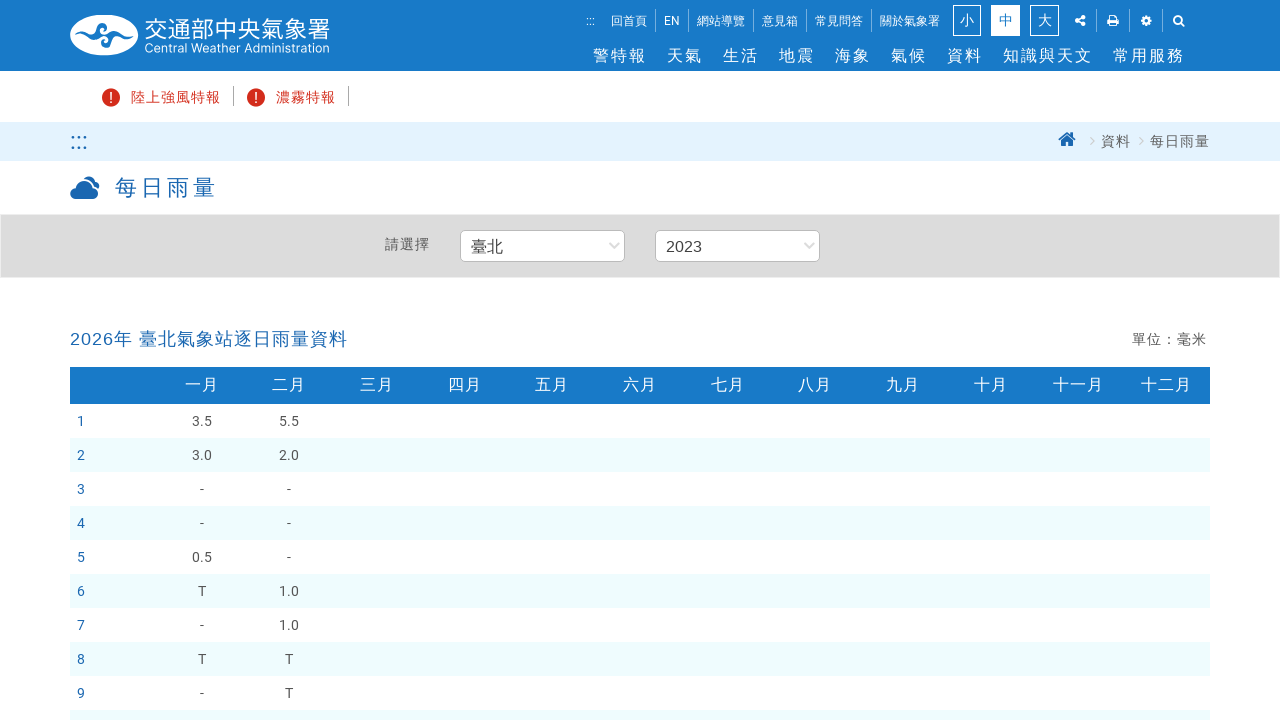

Selected Taitung (臺東) station from StationID dropdown on select[name='StationID']
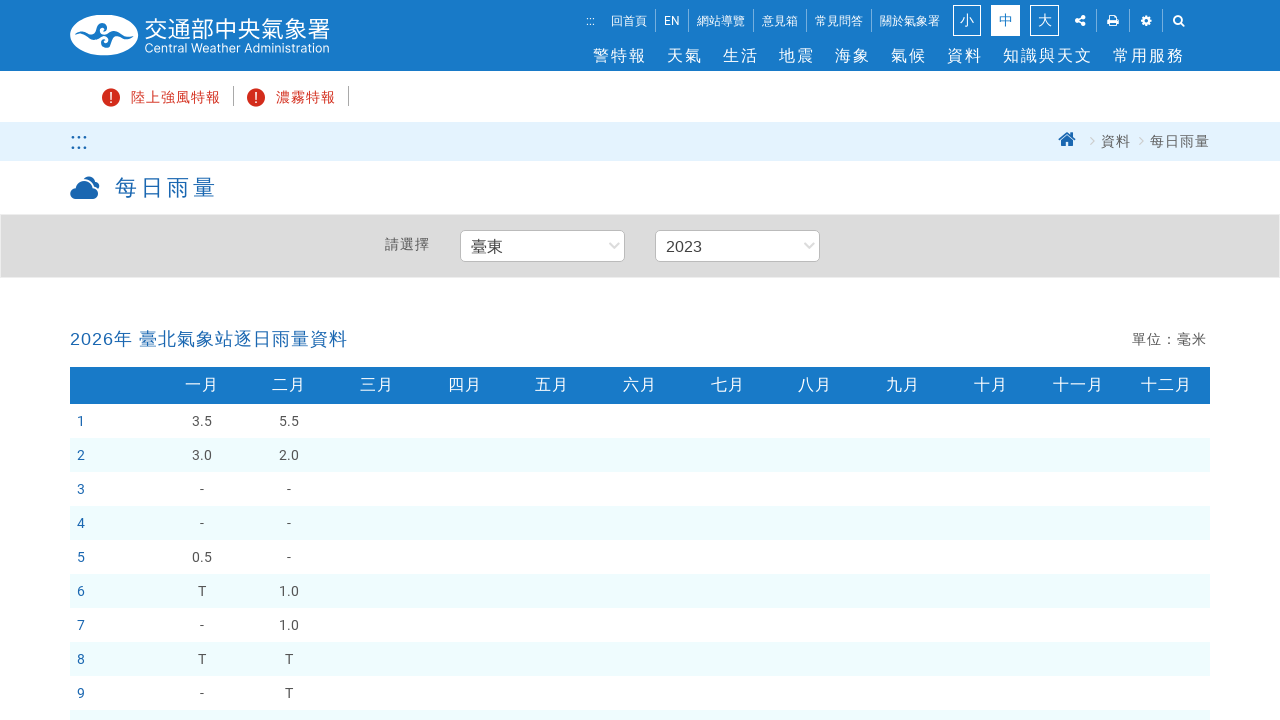

Triggered change event on Year dropdown
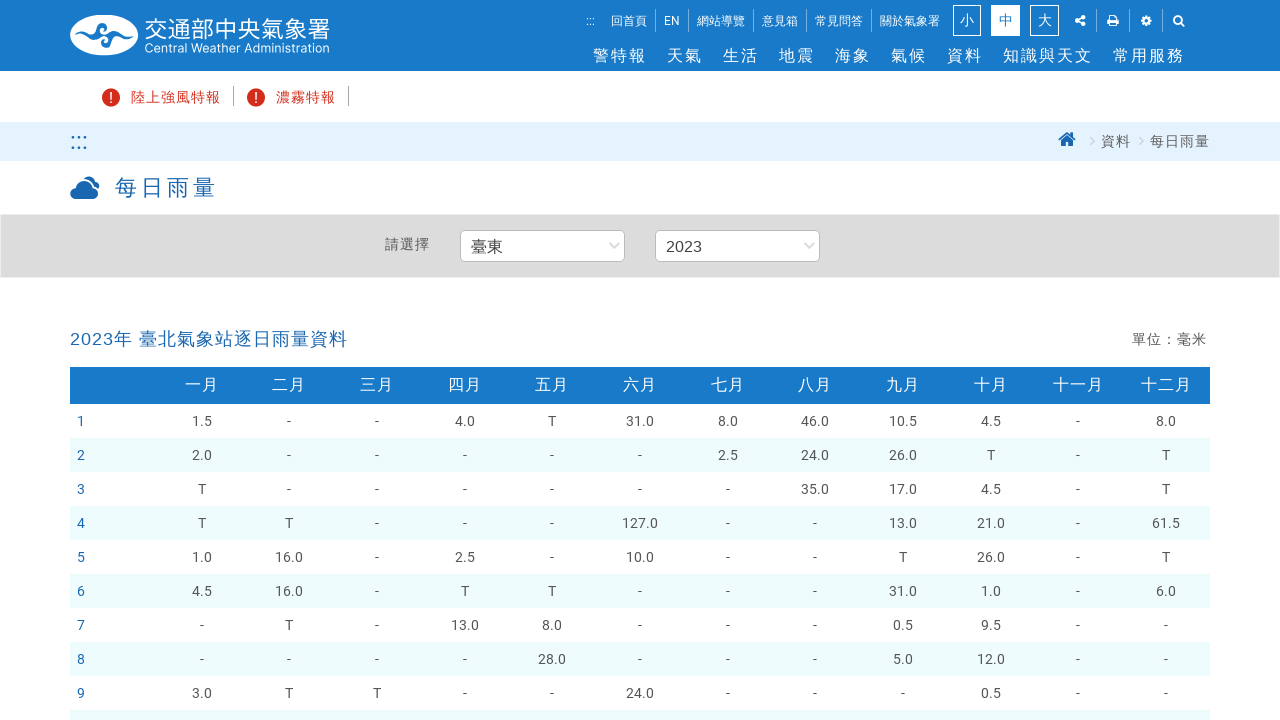

Triggered change event on StationID dropdown
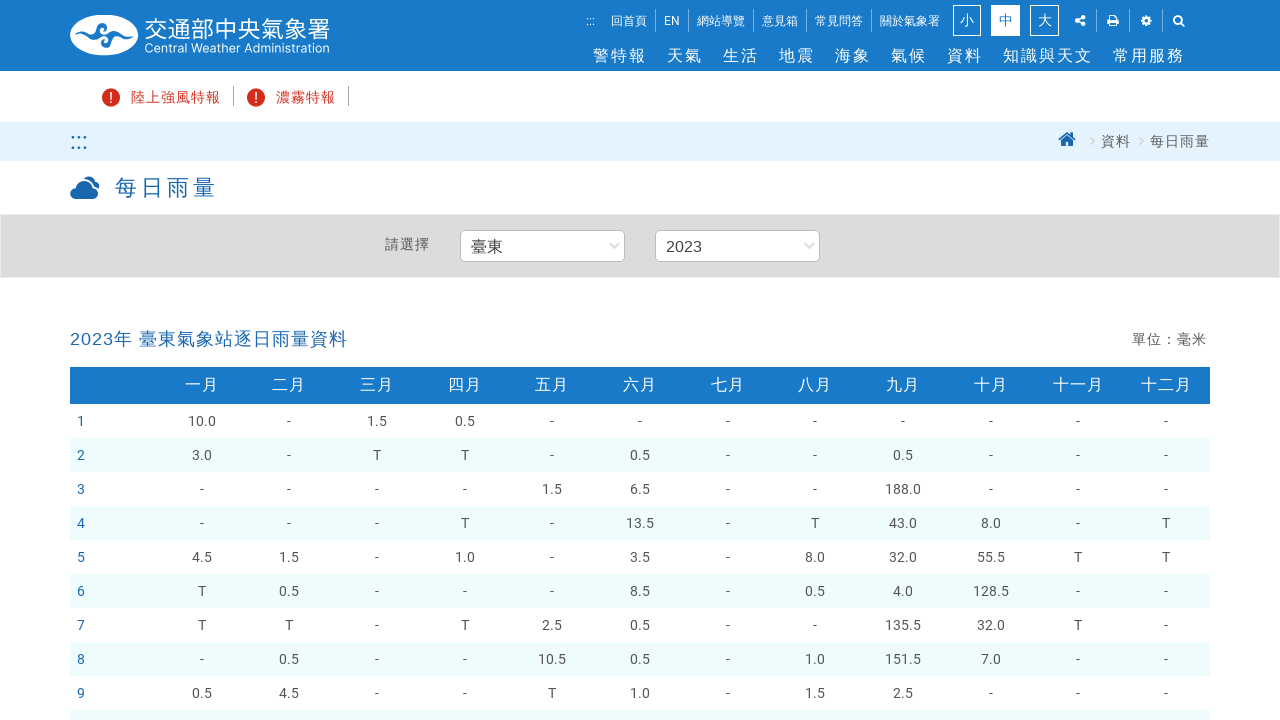

Precipitation data table (#DayRain_MOD) became visible
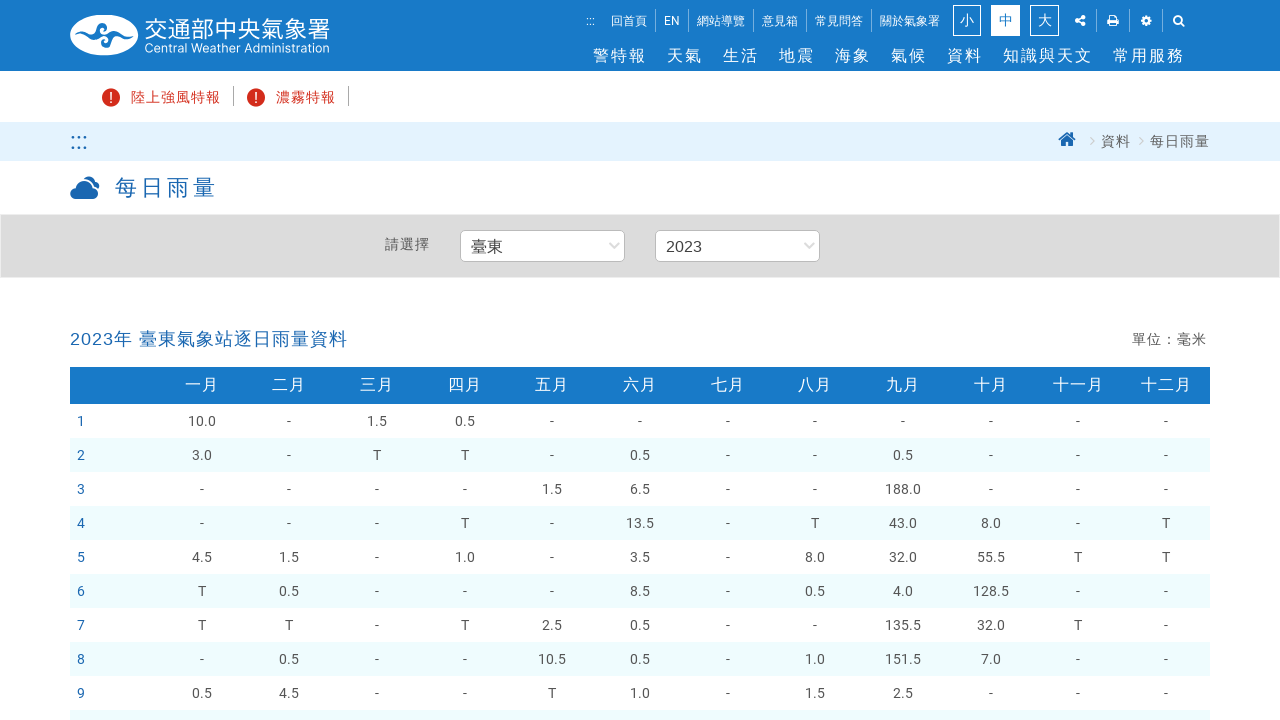

Data table rows loaded successfully
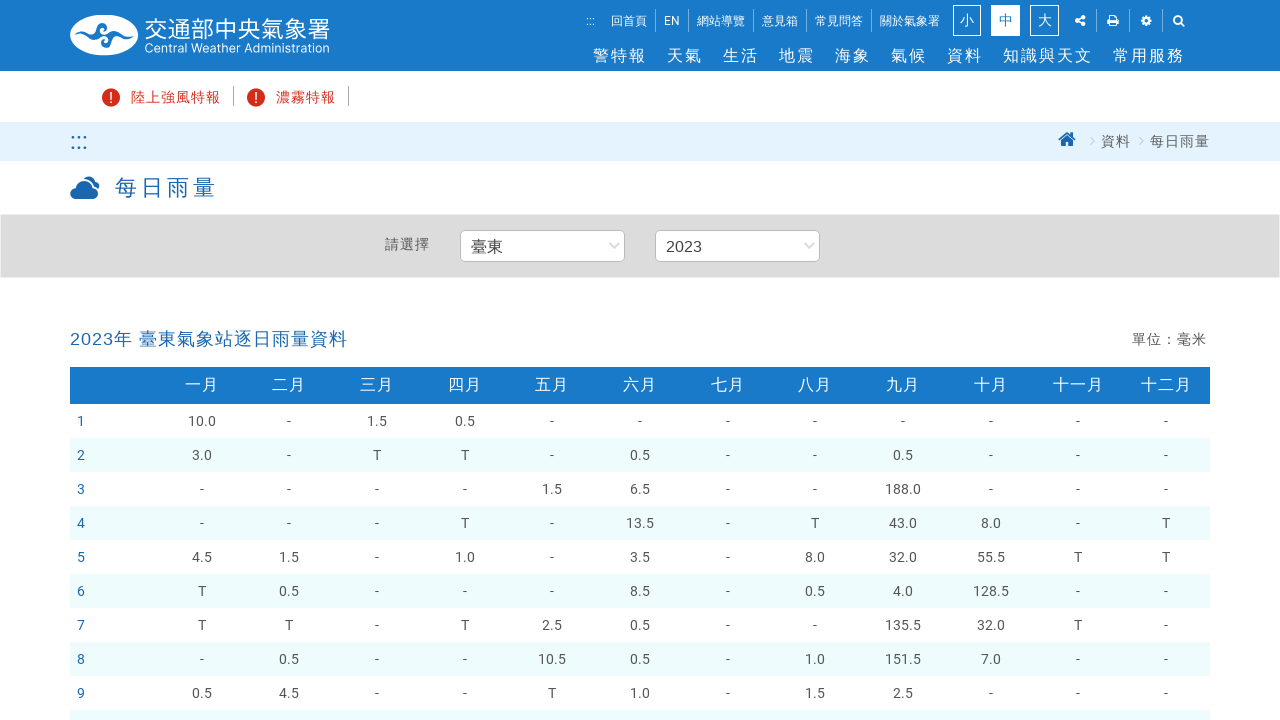

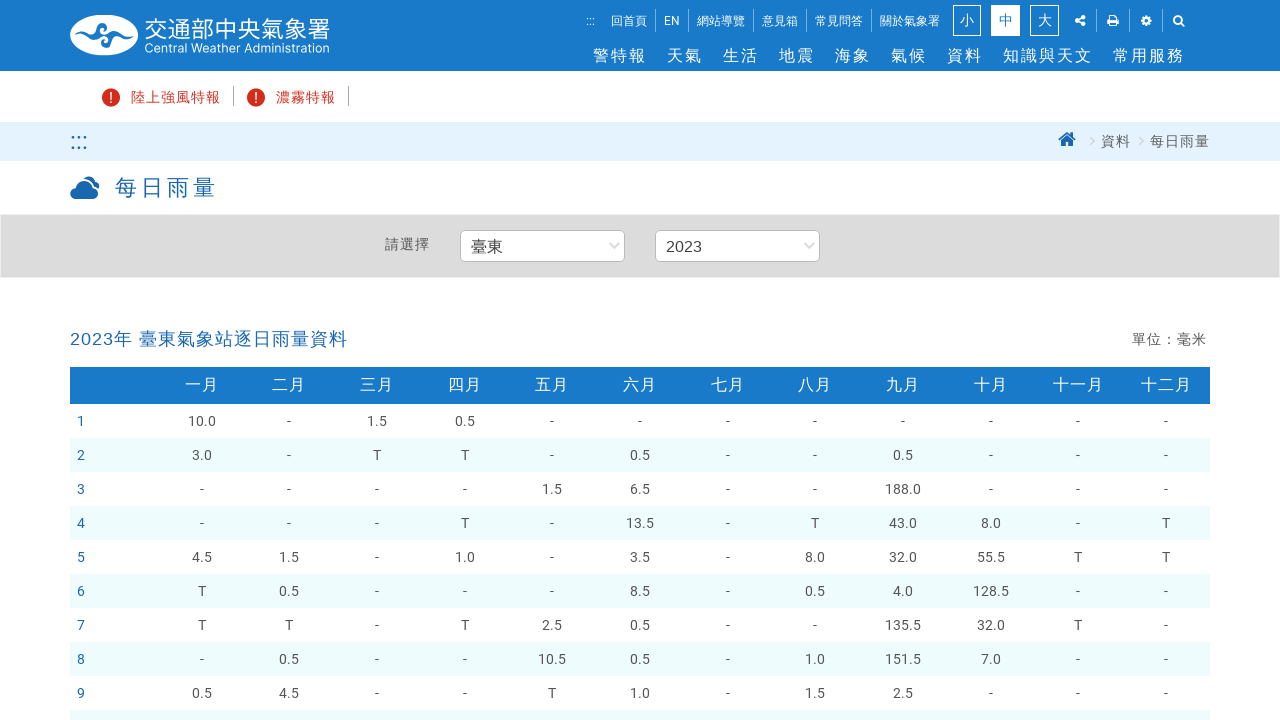